Tests browser window handling by clicking a link that opens a new window, switching to the new window to verify its content, closing it, then switching back to the original window to verify it's still active.

Starting URL: https://the-internet.herokuapp.com/windows

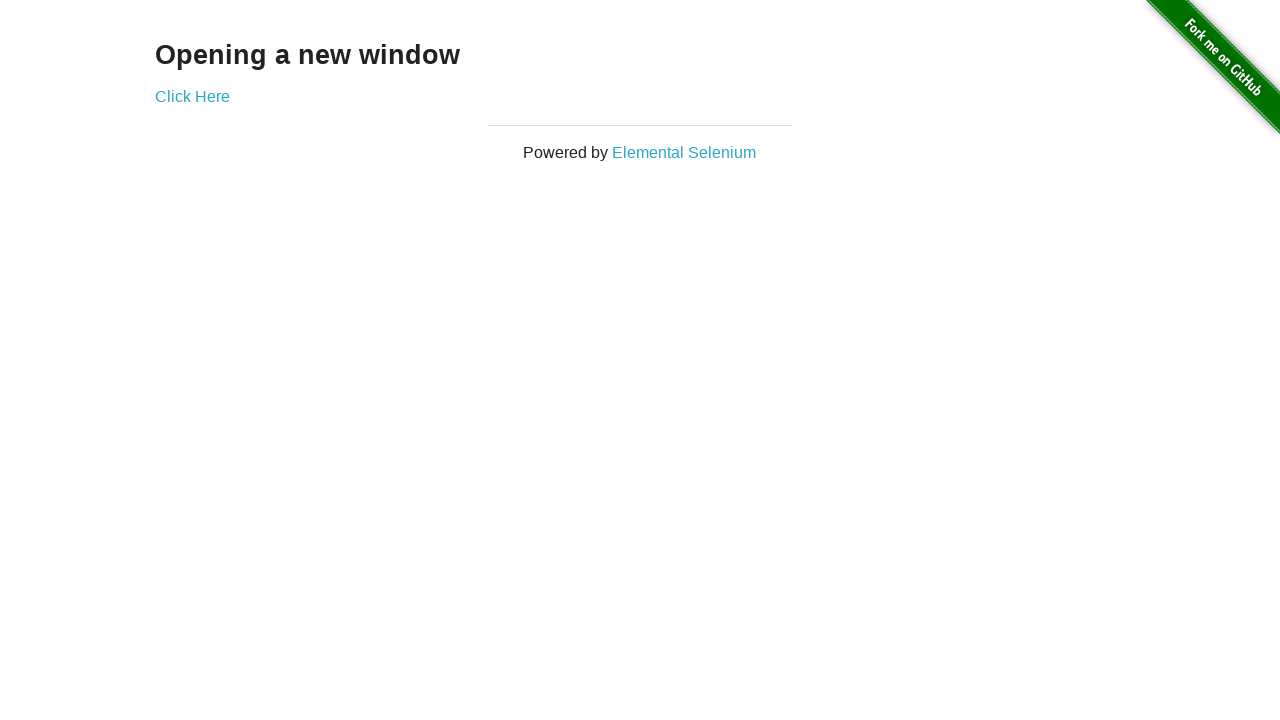

Clicked 'Click Here' link to open new window at (192, 96) on xpath=//a[text()='Click Here']
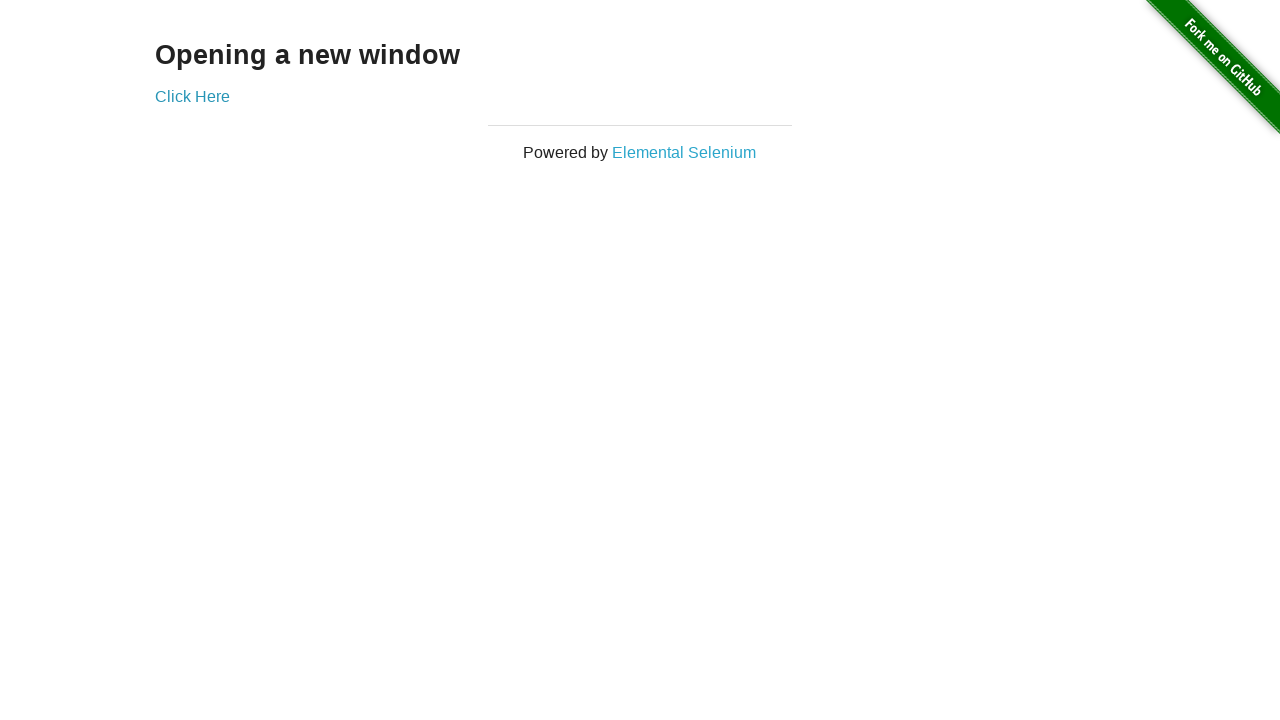

Captured new window reference
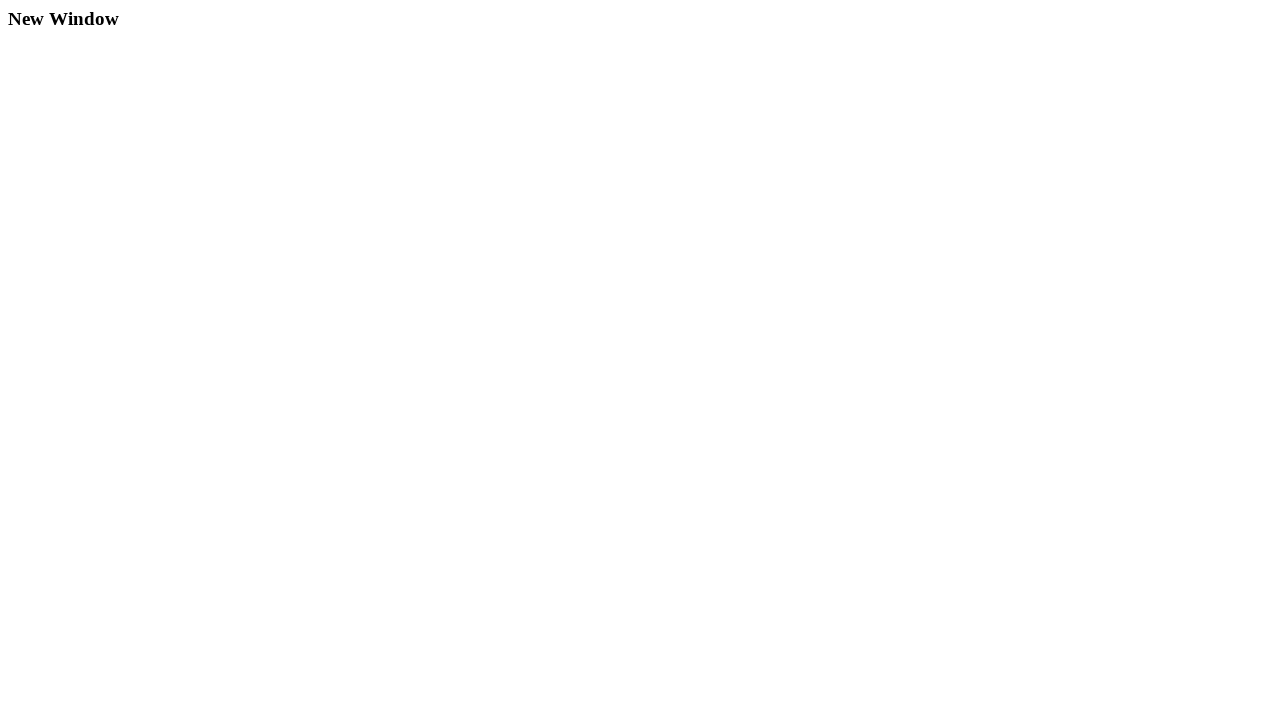

New window loaded and 'New Window' heading appeared
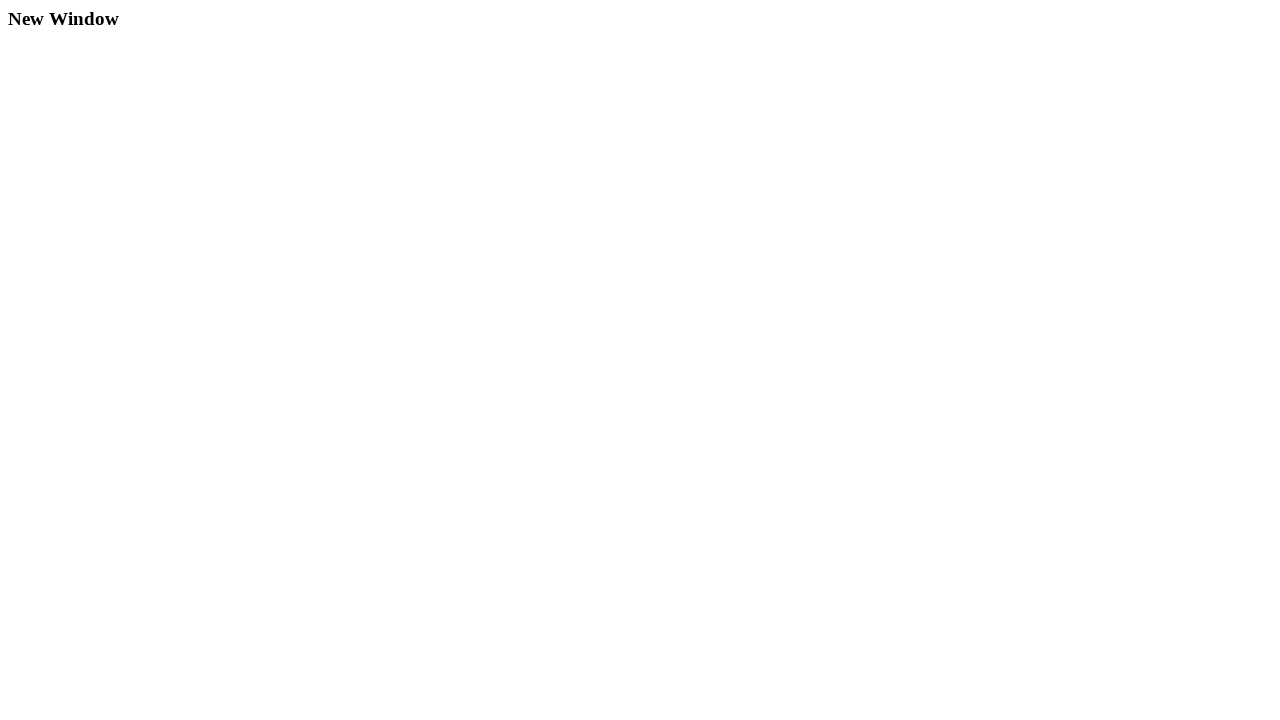

Retrieved text content from new window heading
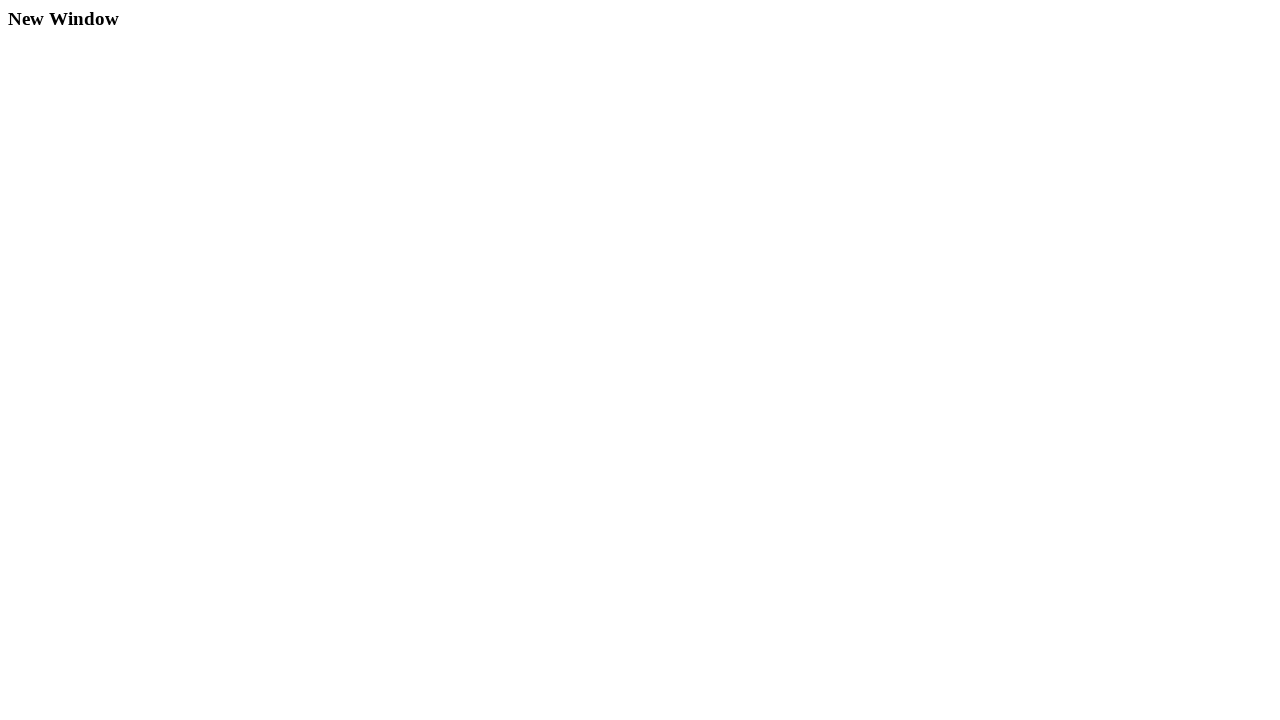

Verified 'New Window' text is present and closed new window
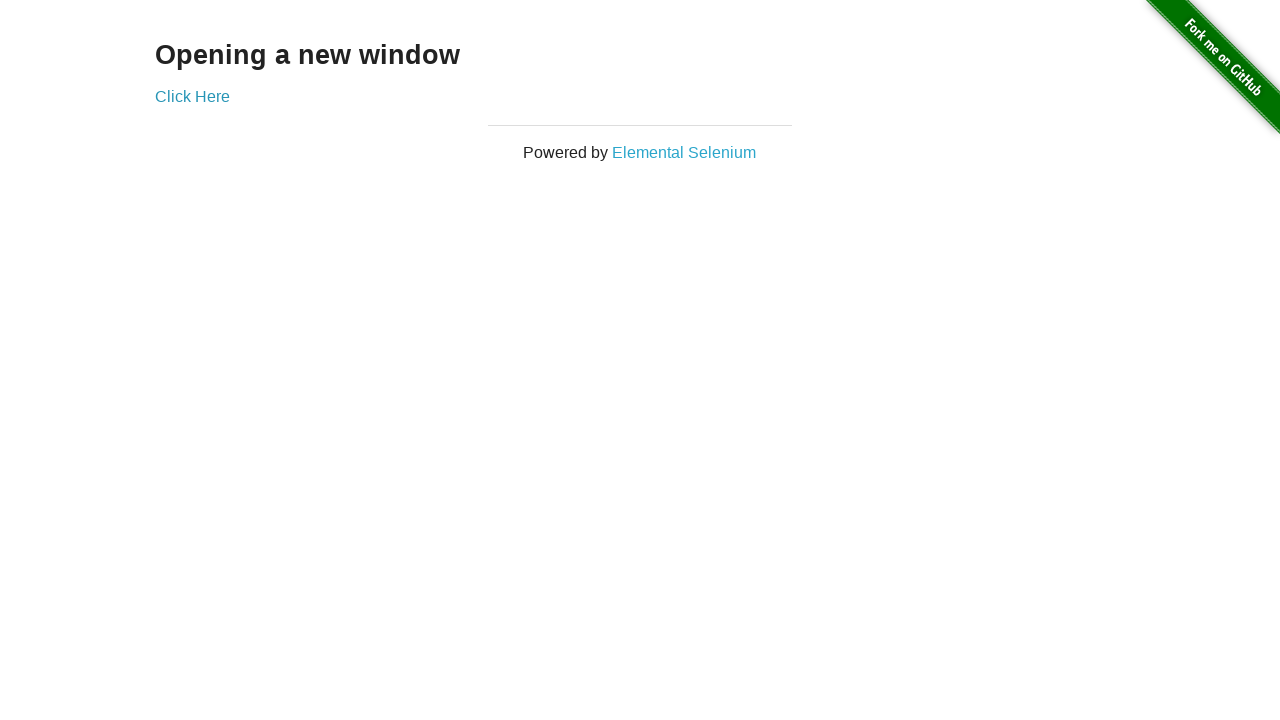

Original window heading 'Opening a new window' is visible
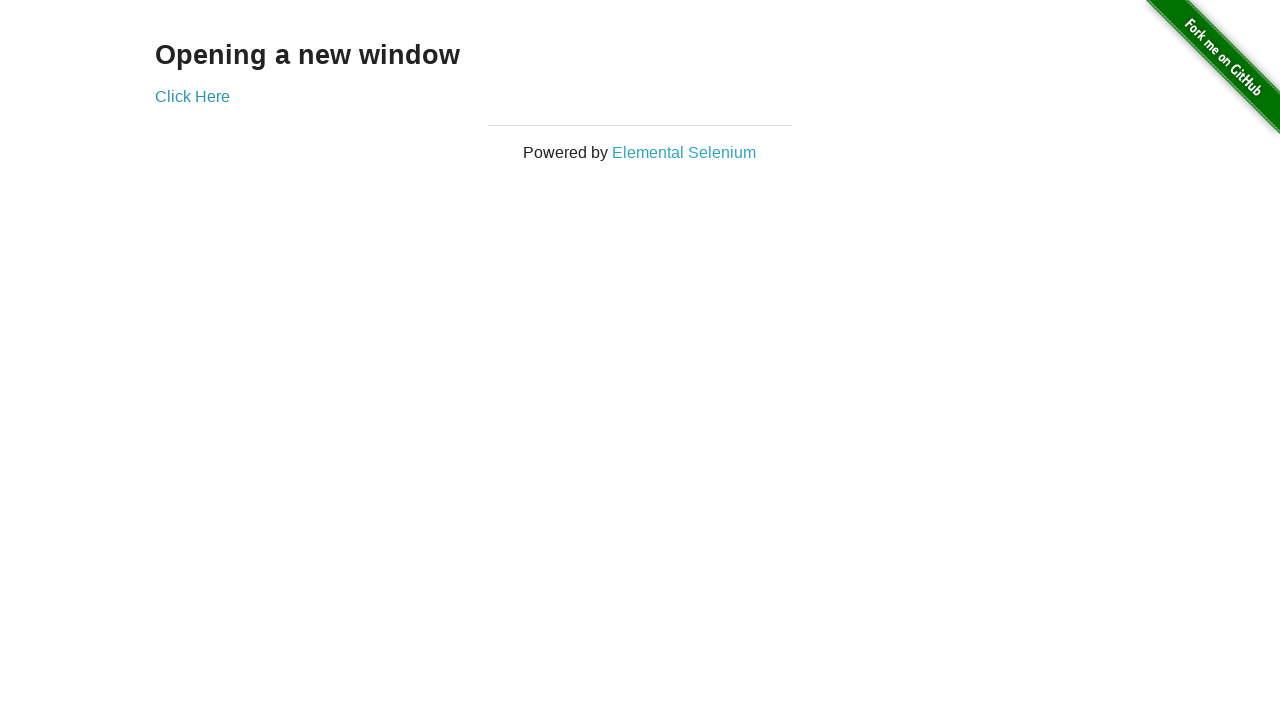

Retrieved text content from original window heading
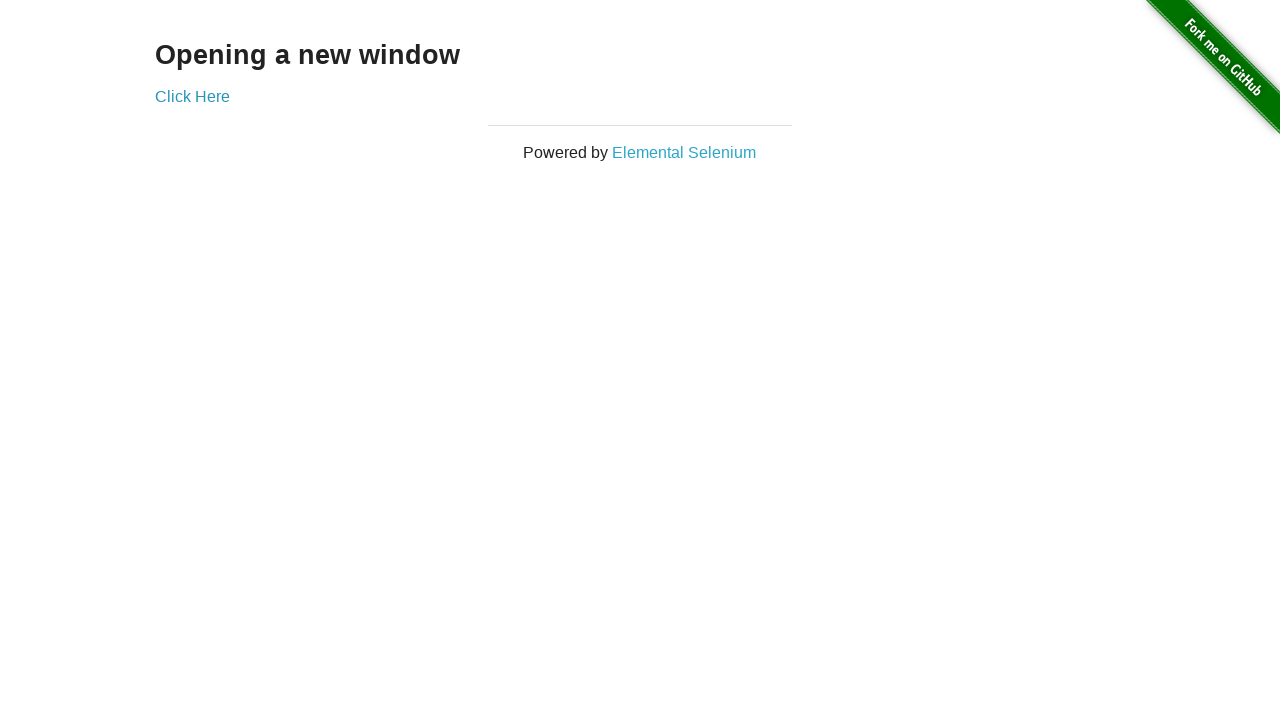

Verified original window is still active with correct heading text
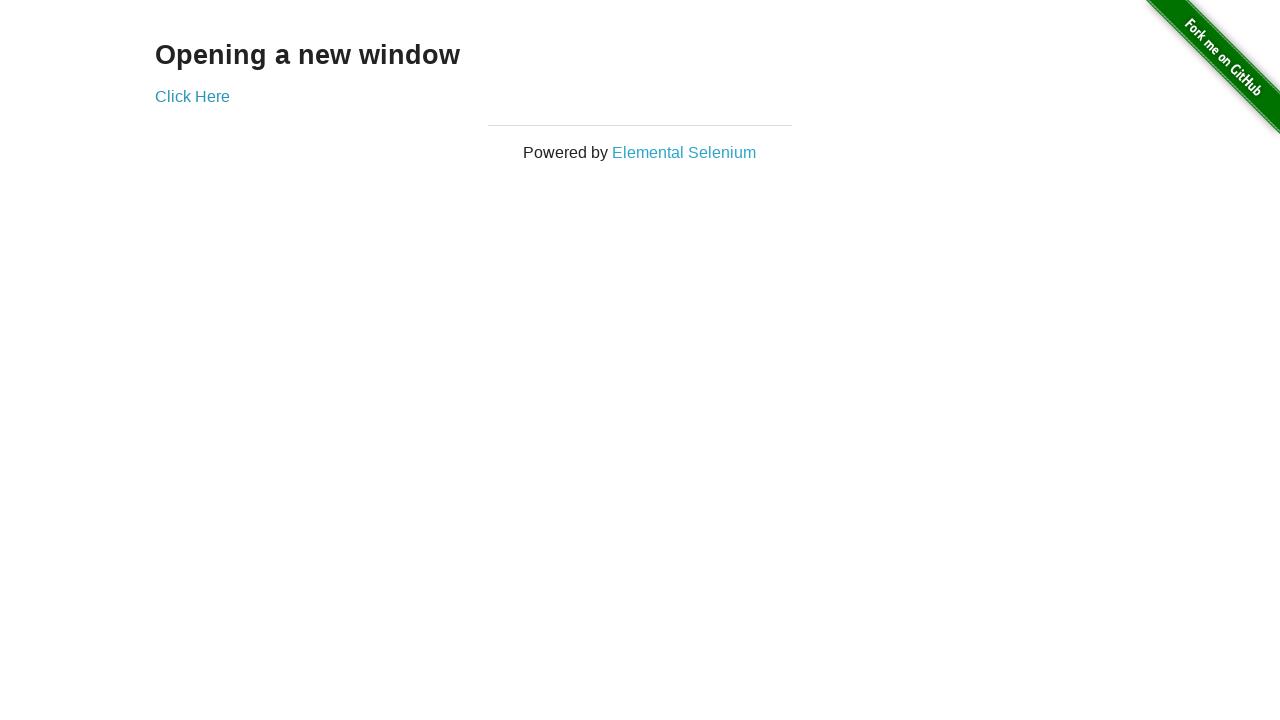

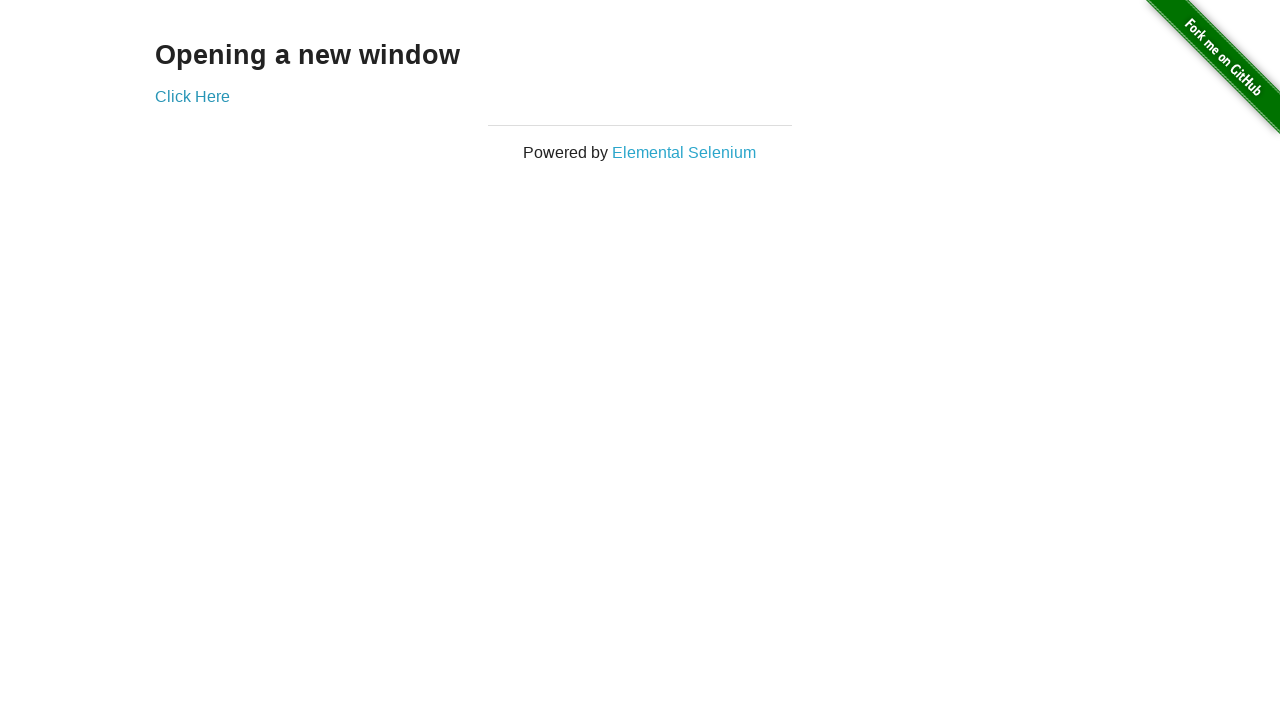